Tests color picker functionality by entering different color names and verifying the results

Starting URL: https://www.w3schools.com/colors/colors_picker.asp

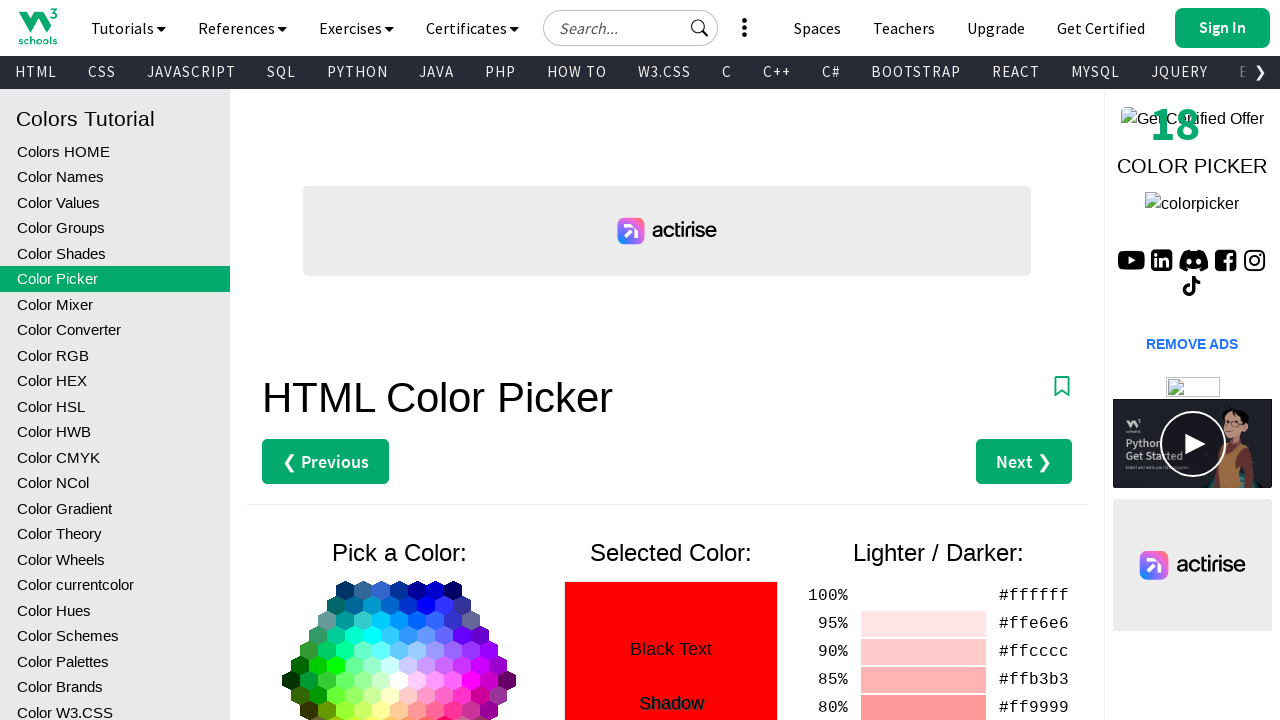

Cleared color input field on #entercolor
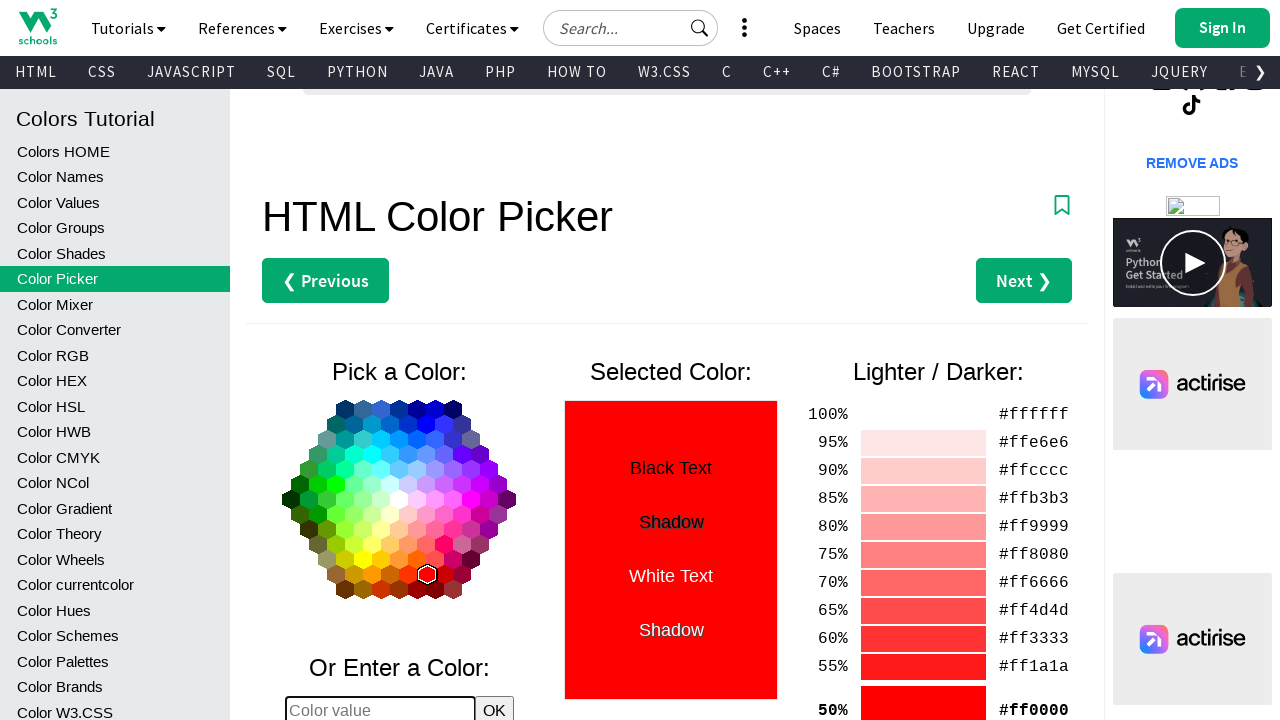

Entered 'Red' in color picker input on #entercolor
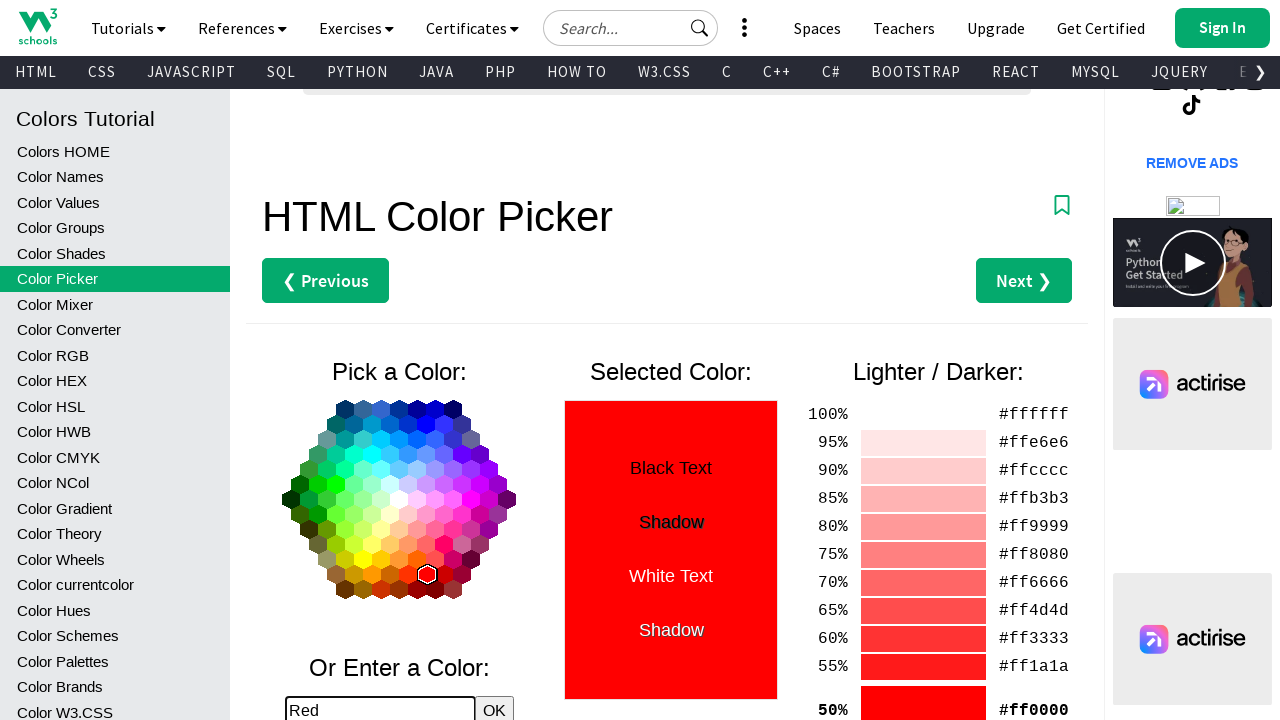

Waited for color processing
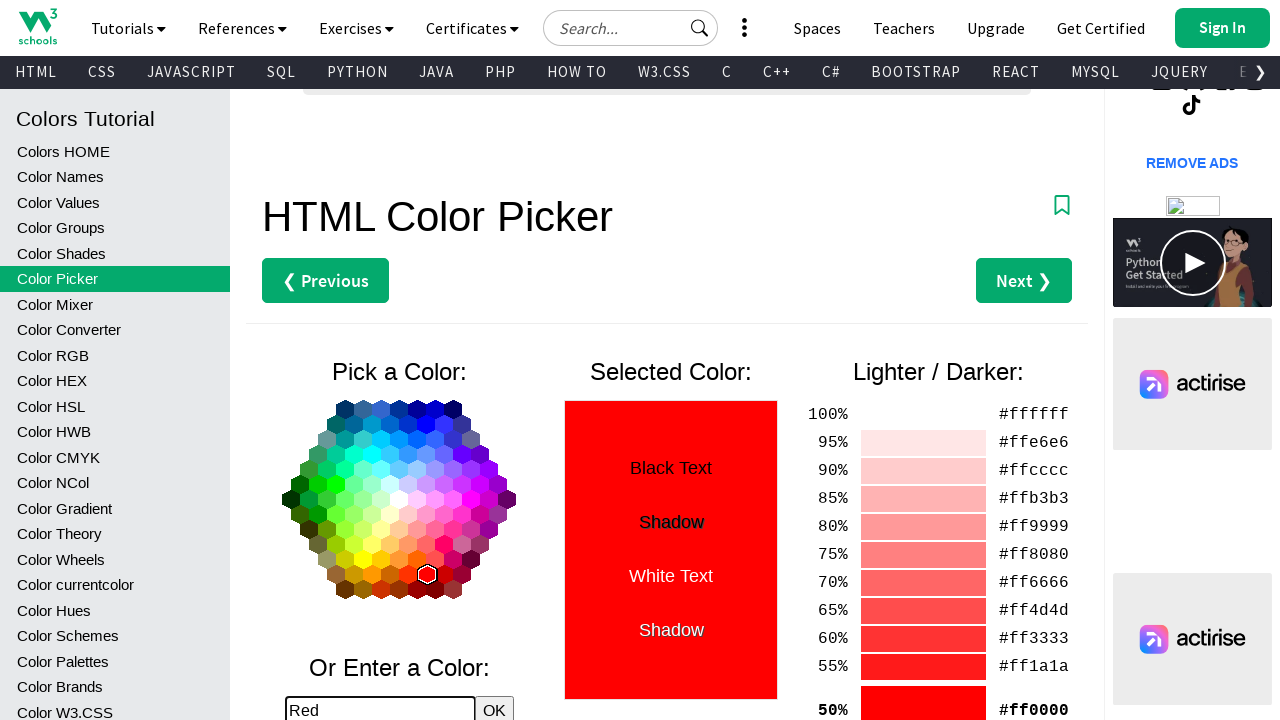

Clicked button to apply Red color at (494, 706) on #entercolorDIV button
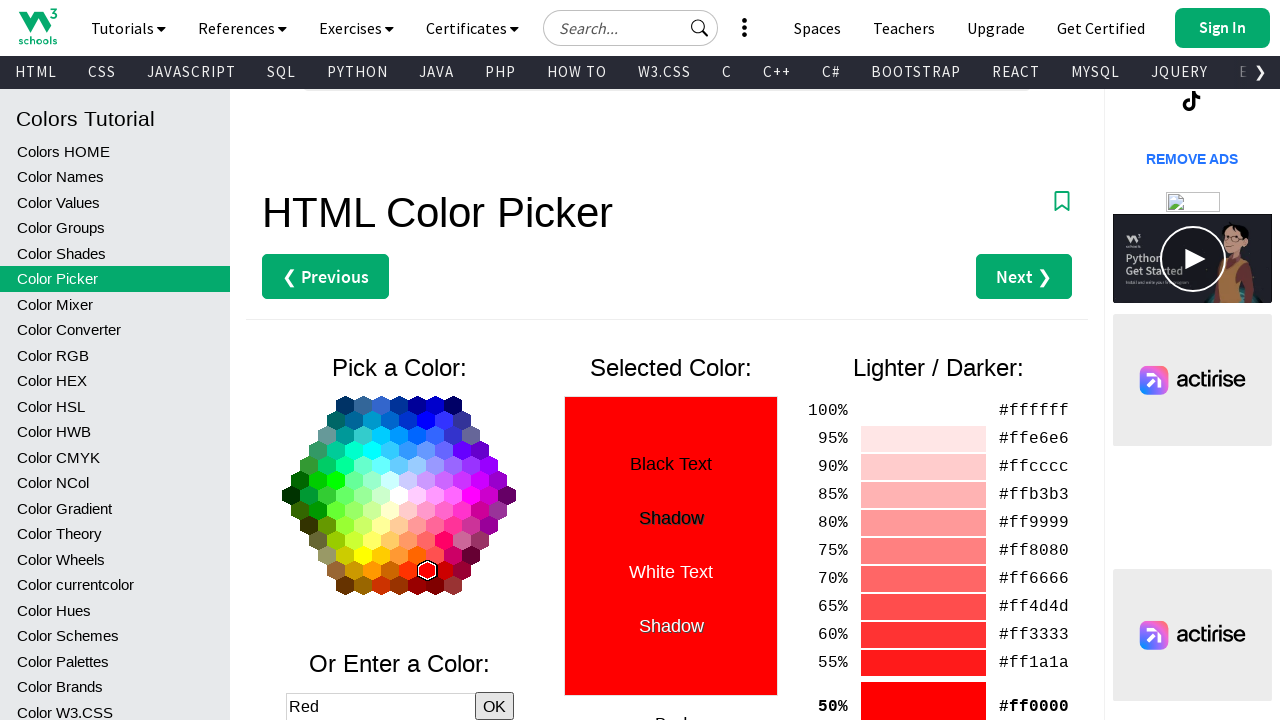

Waited for Red color result to display
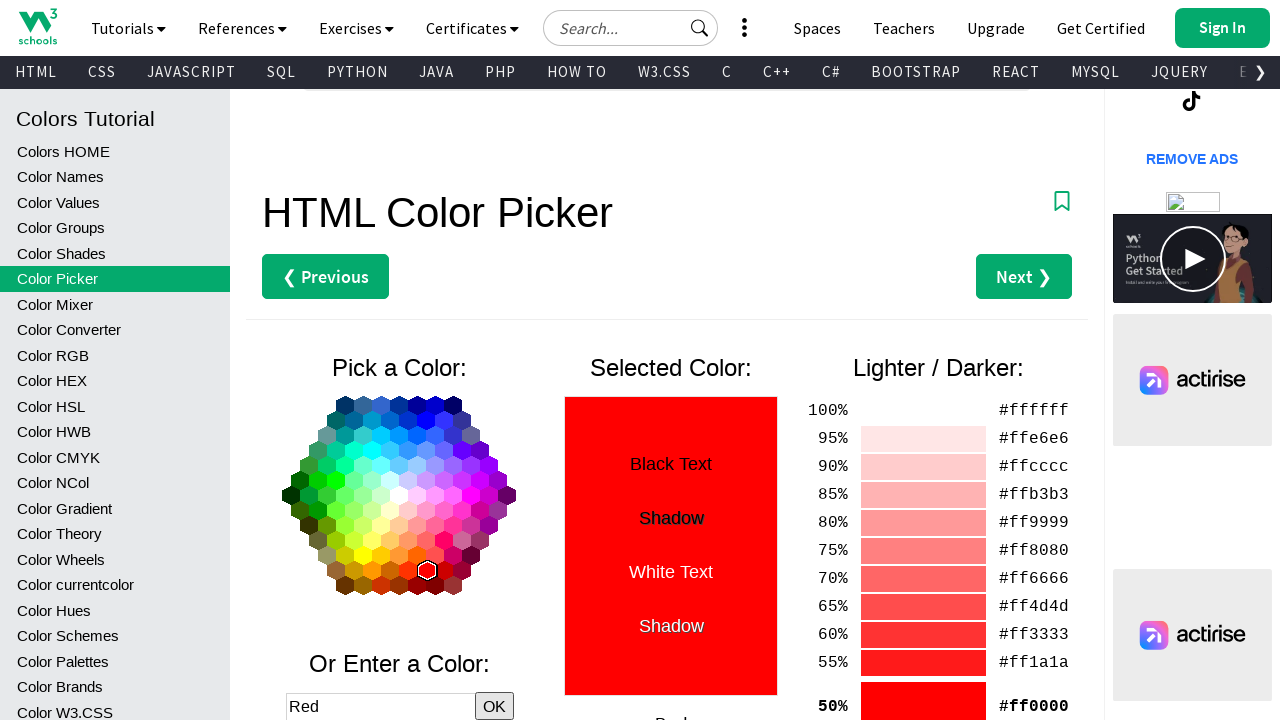

Cleared color input field on #entercolor
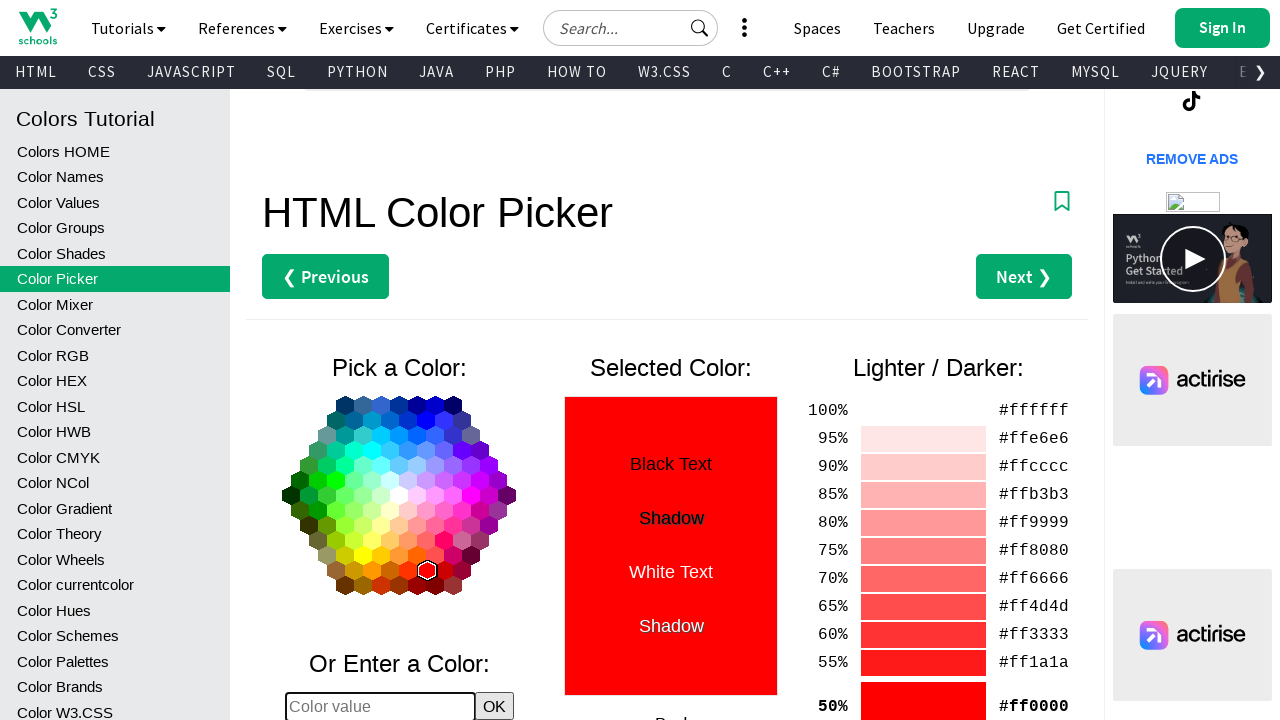

Entered 'Blue' in color picker input on #entercolor
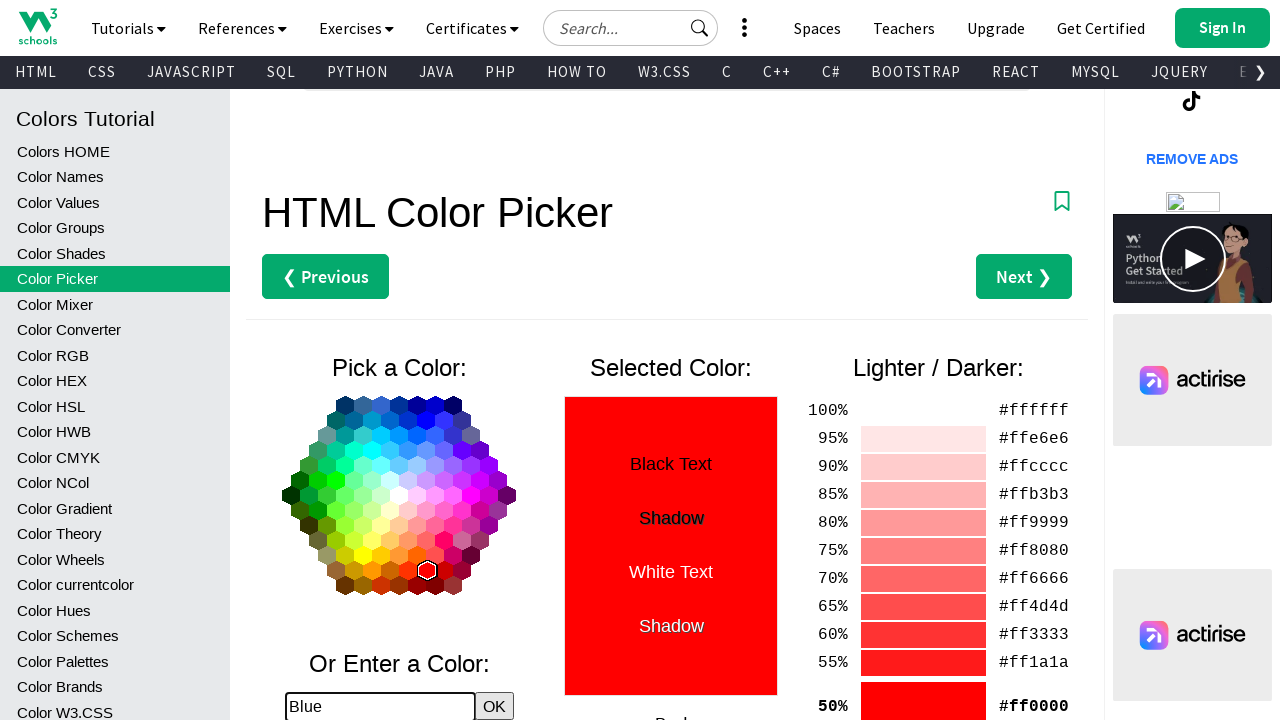

Waited for color processing
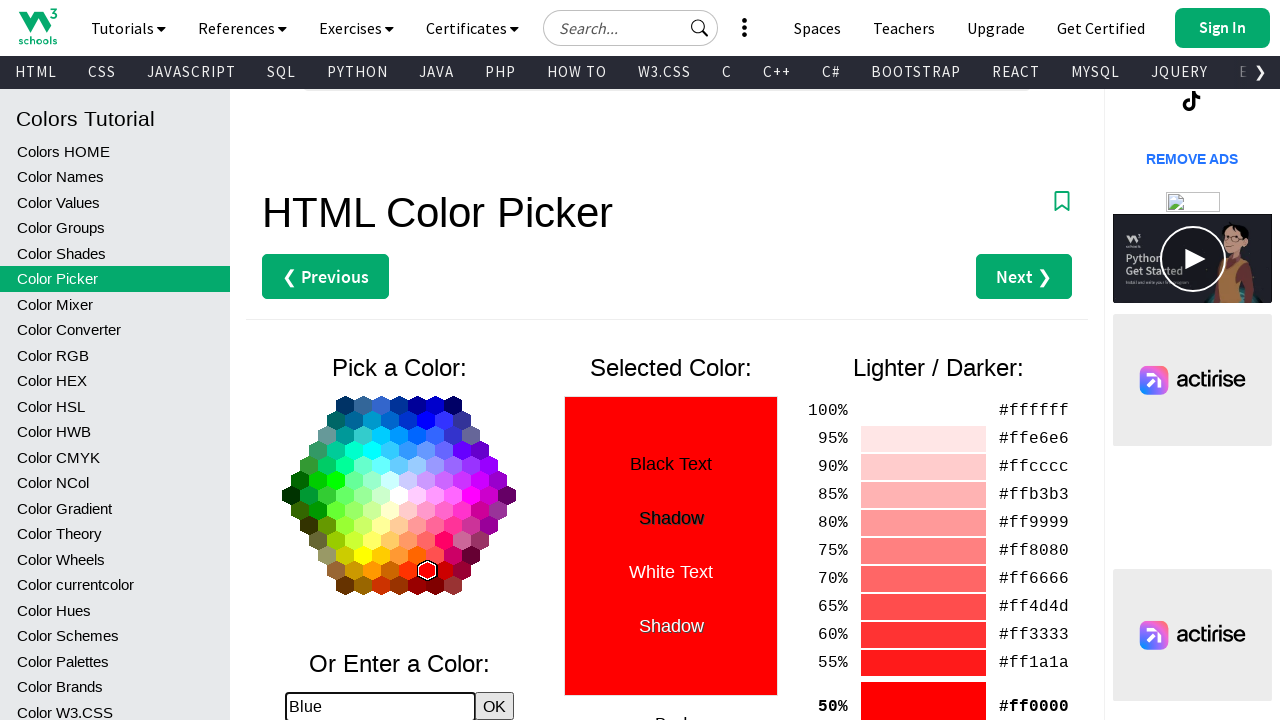

Clicked button to apply Blue color at (494, 706) on #entercolorDIV button
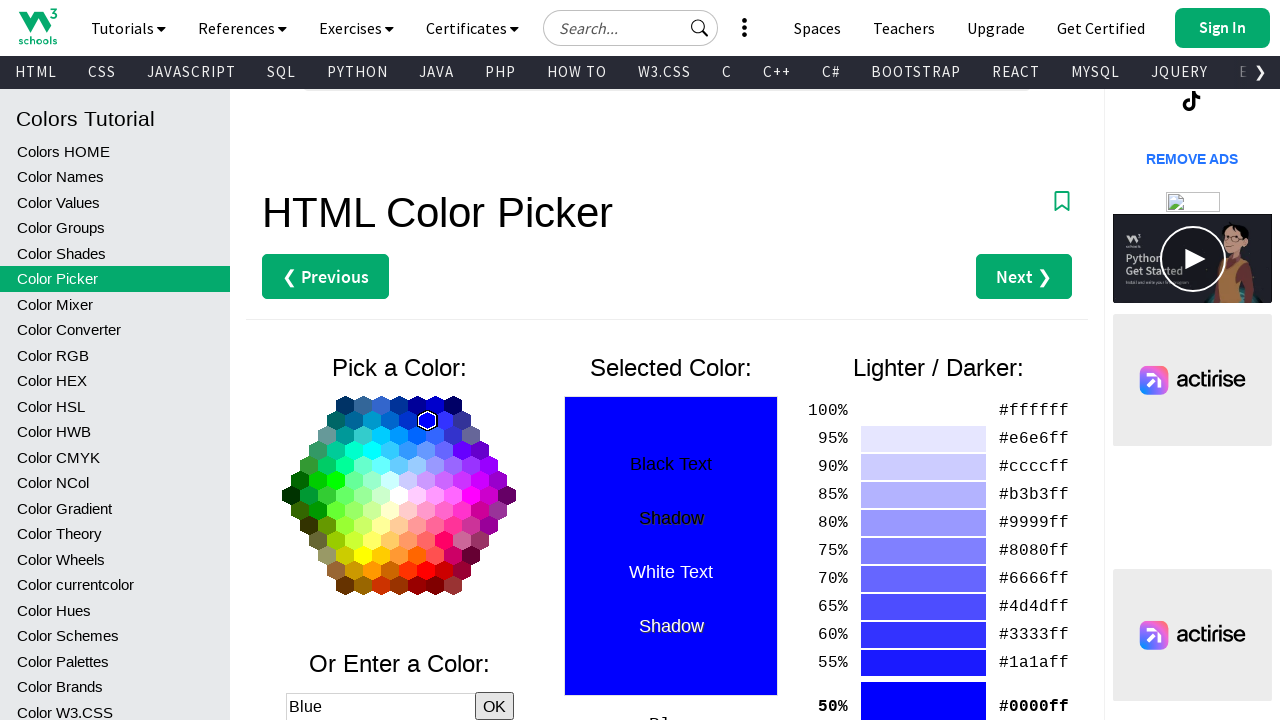

Waited for Blue color result to display
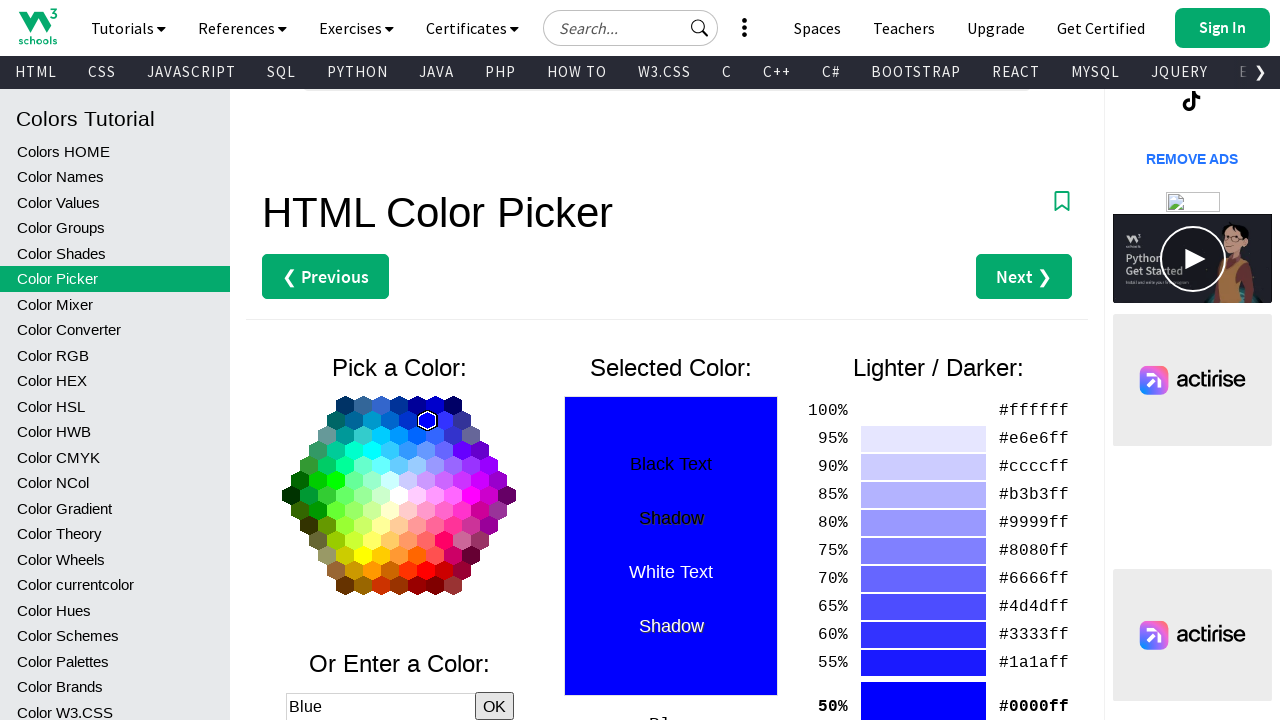

Cleared color input field on #entercolor
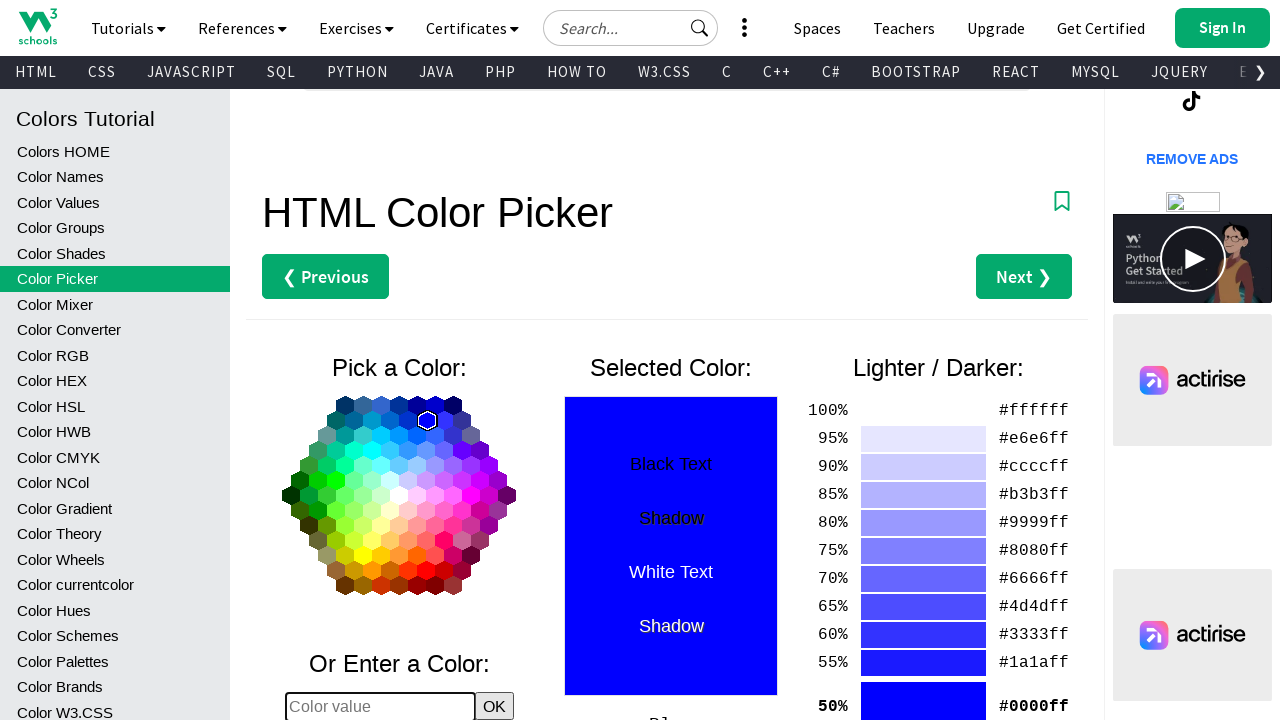

Entered 'Yellow' in color picker input on #entercolor
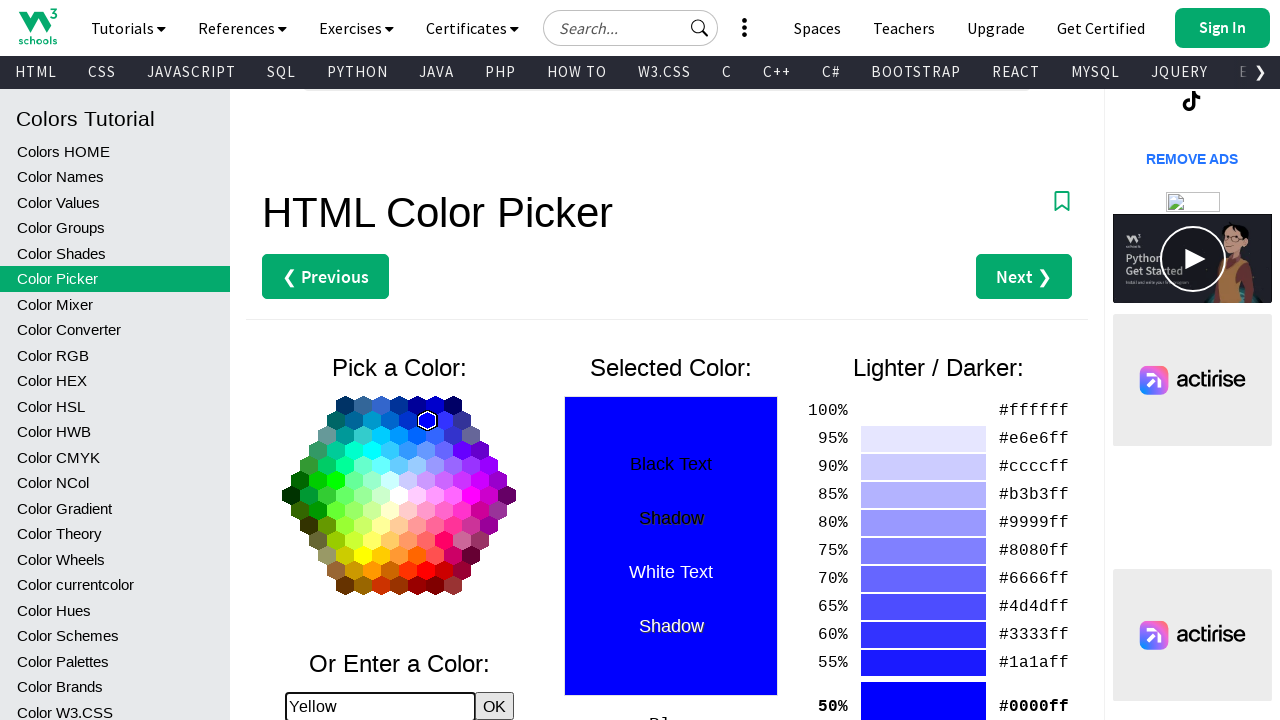

Waited for color processing
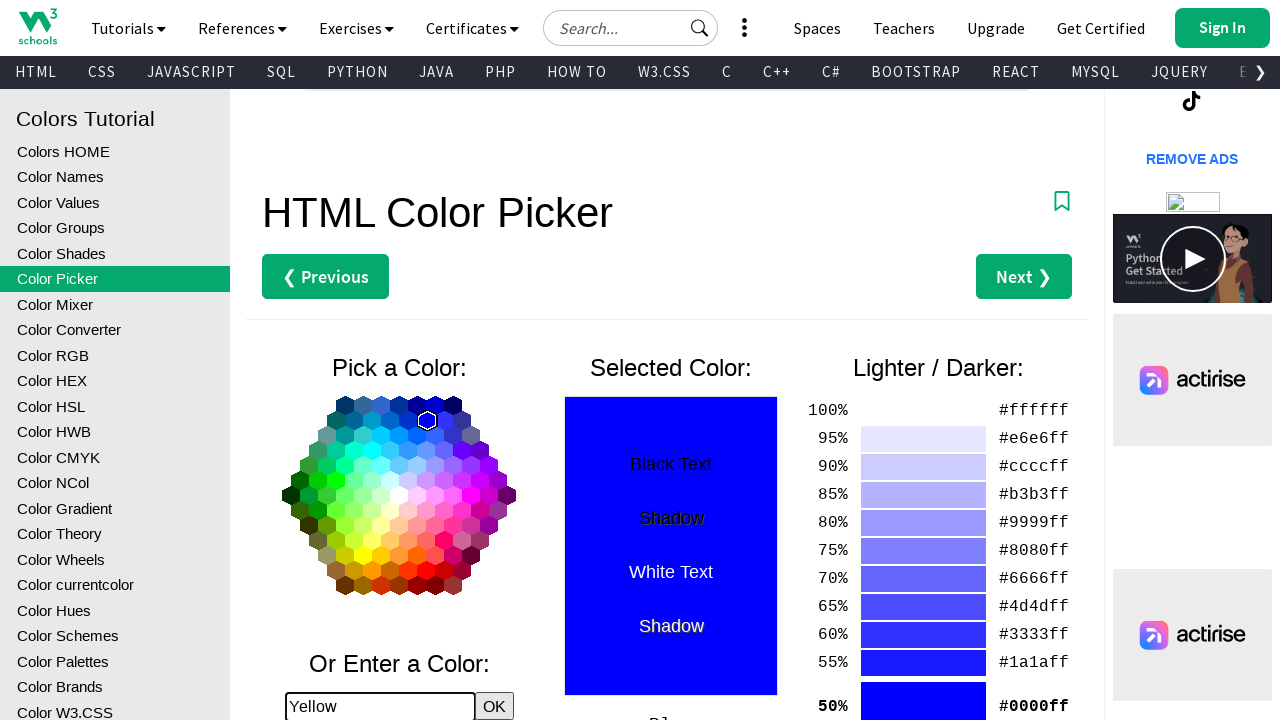

Clicked button to apply Yellow color at (494, 706) on #entercolorDIV button
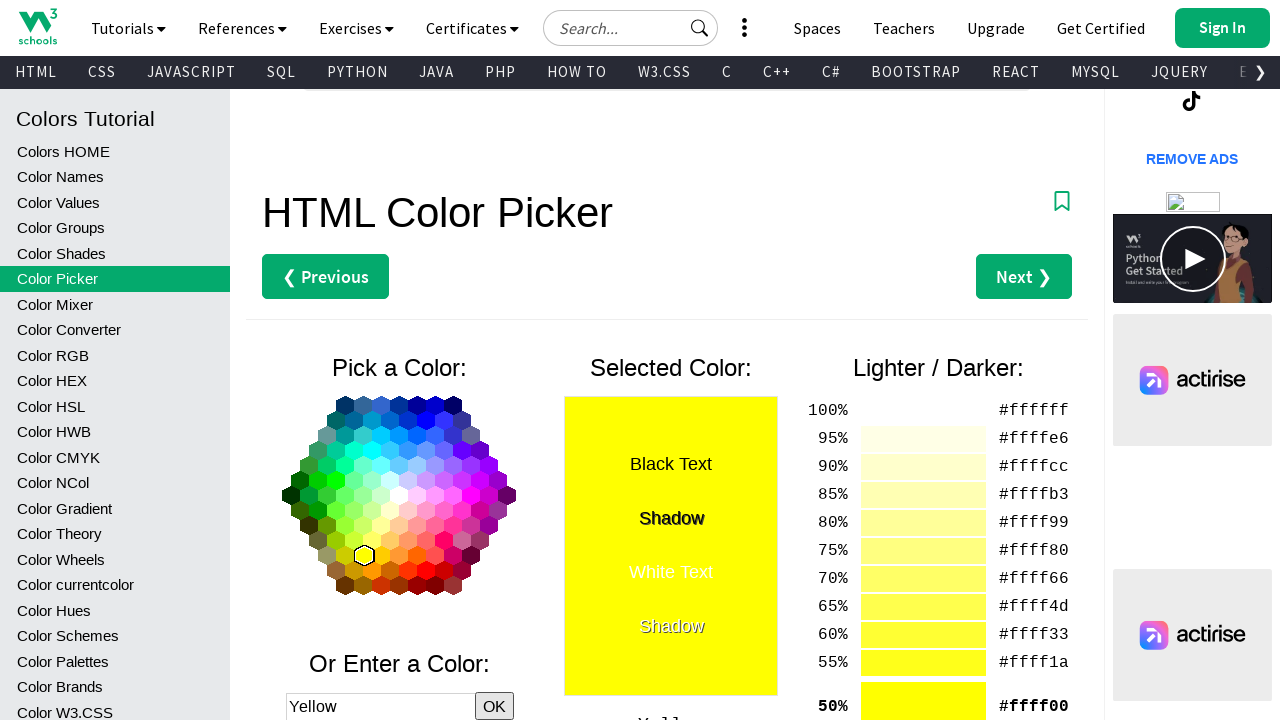

Waited for Yellow color result to display
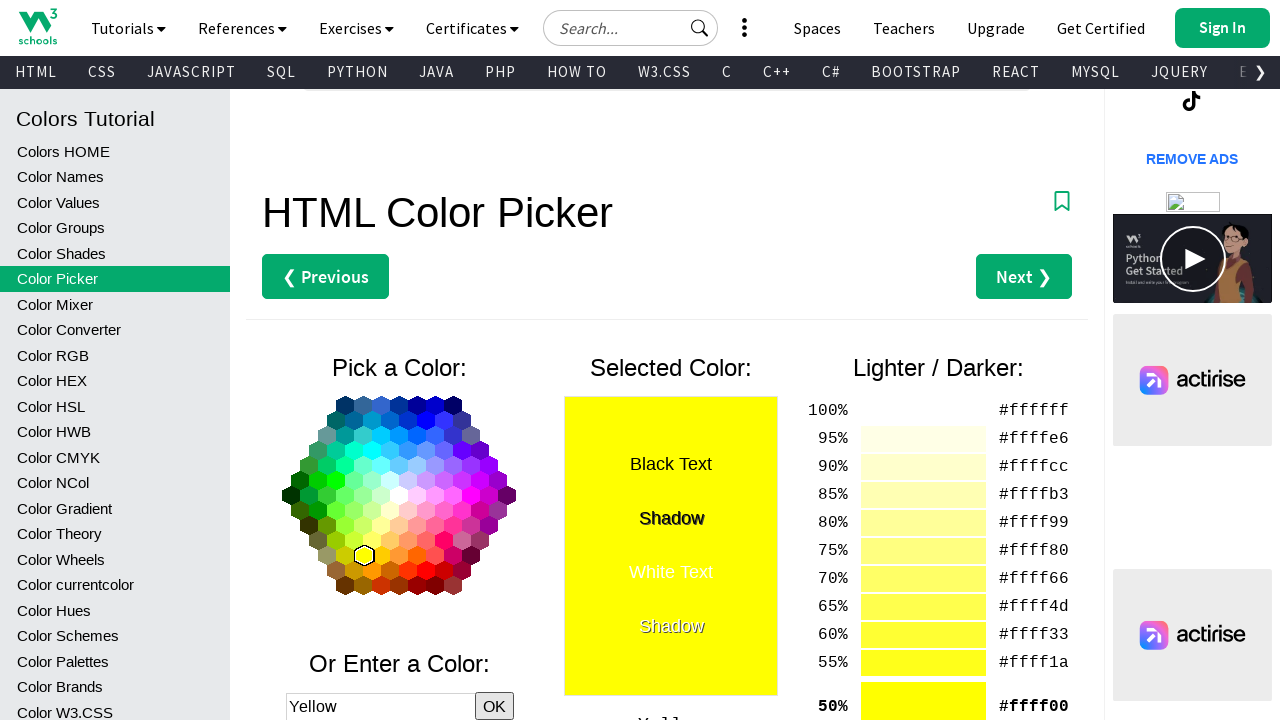

Cleared color input field on #entercolor
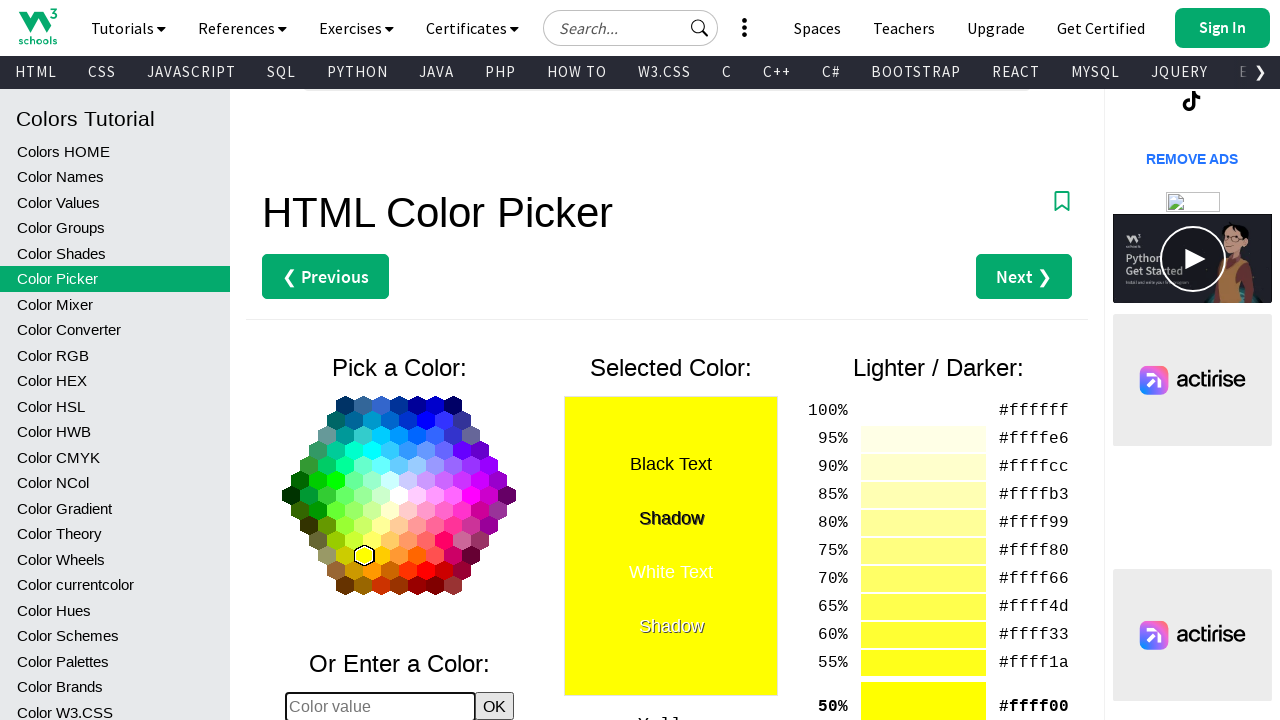

Entered 'Green' in color picker input on #entercolor
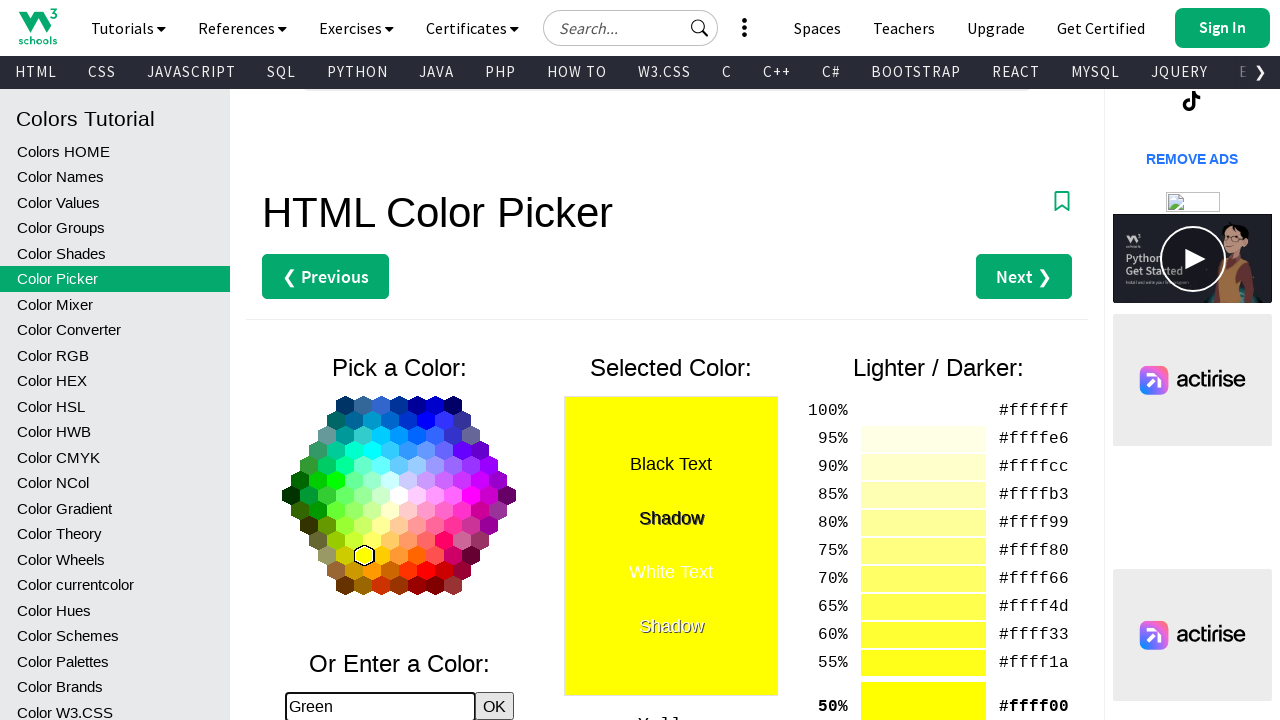

Waited for color processing
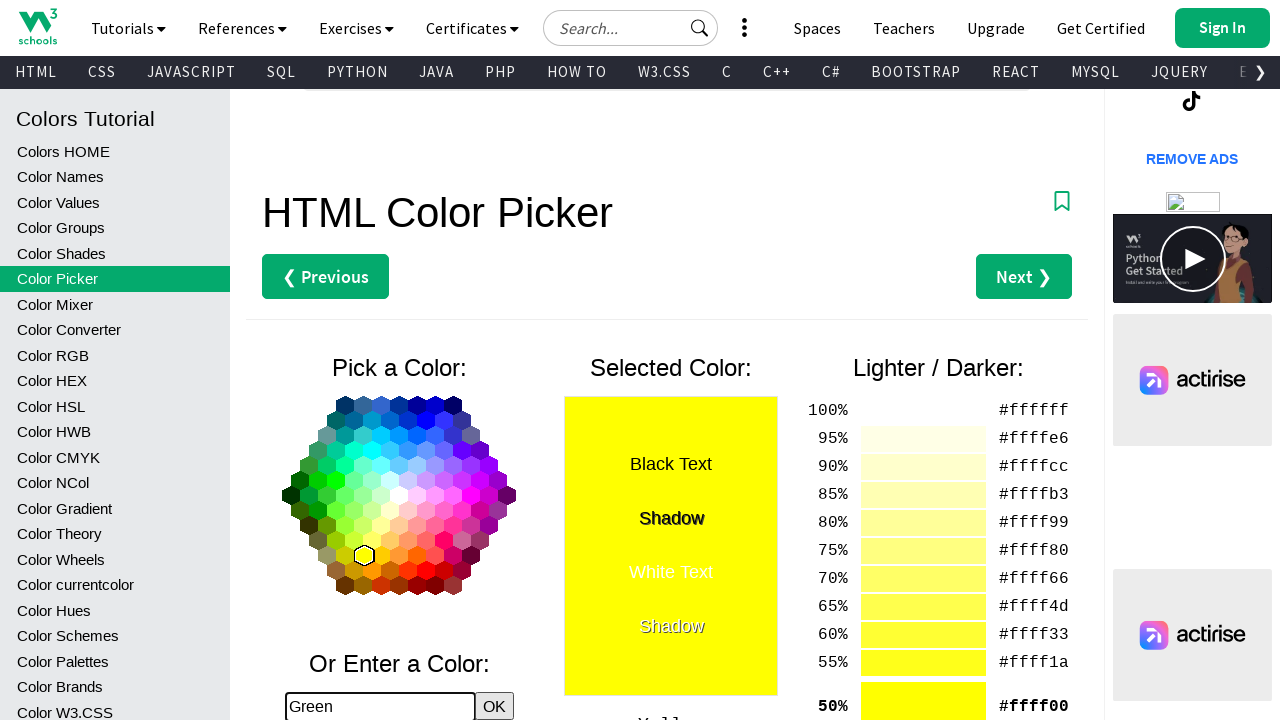

Clicked button to apply Green color at (494, 706) on #entercolorDIV button
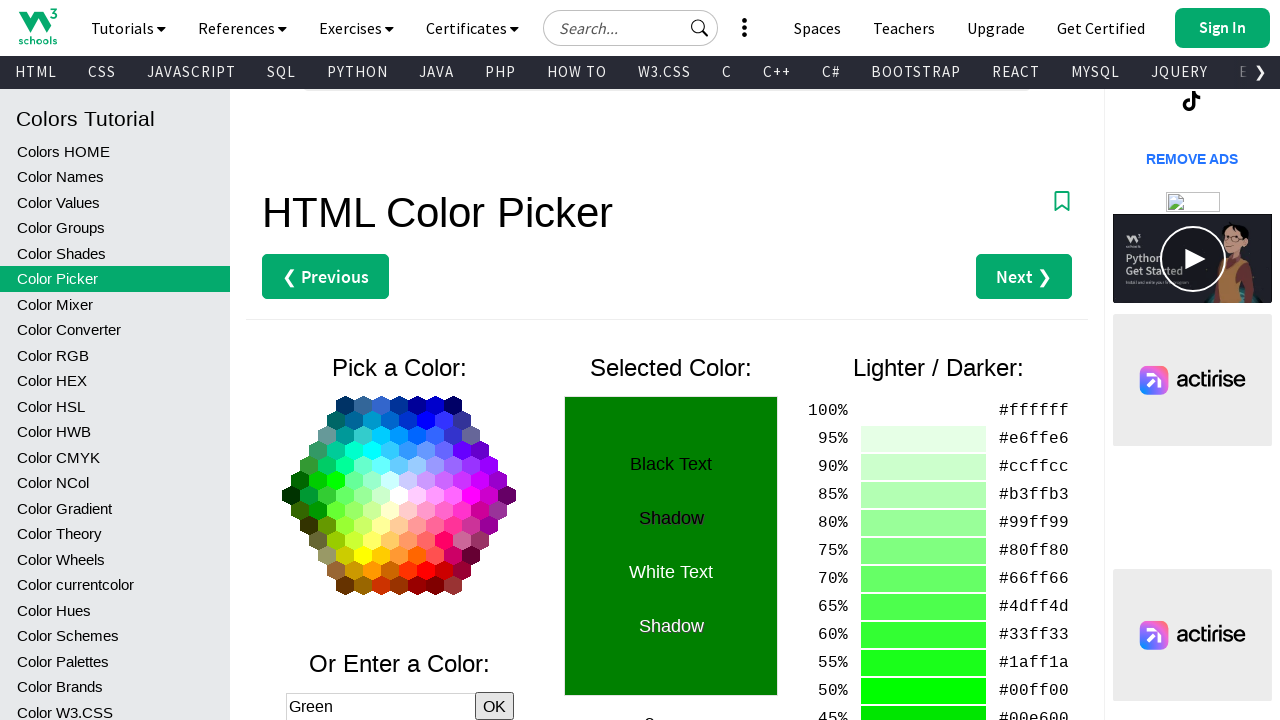

Waited for Green color result to display
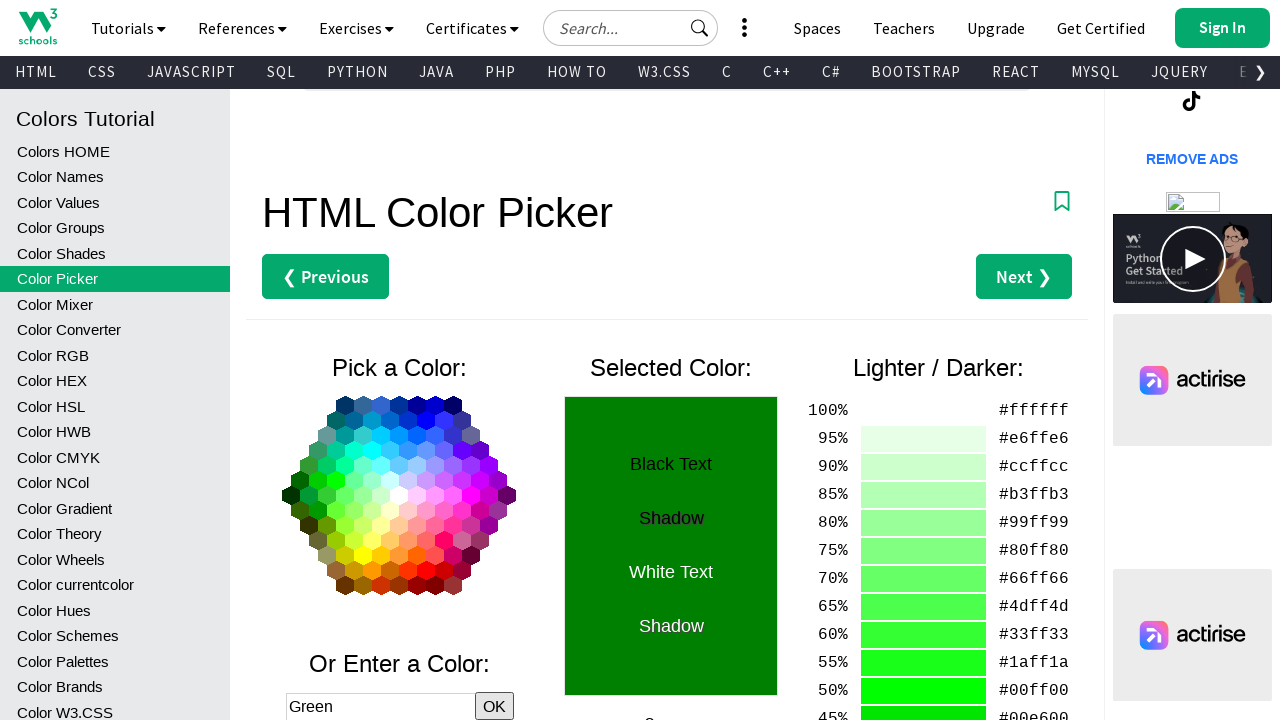

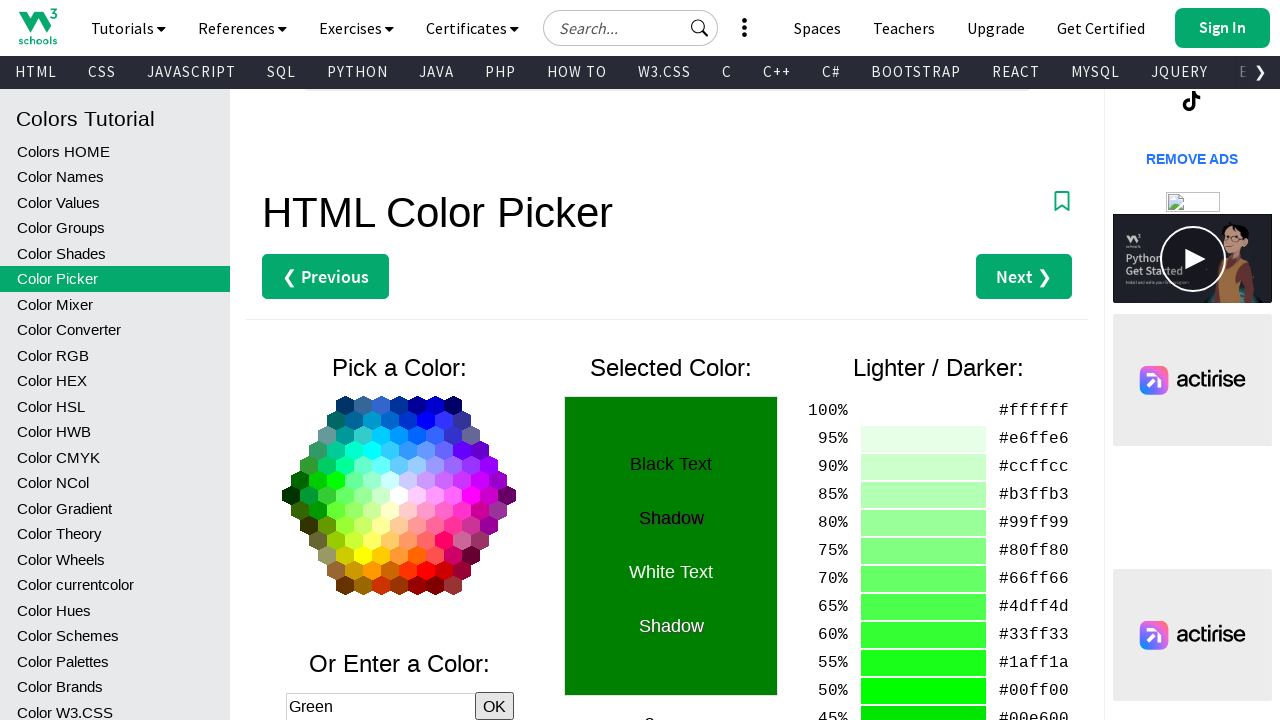